Tests marking individual items as complete by checking their checkboxes

Starting URL: https://demo.playwright.dev/todomvc

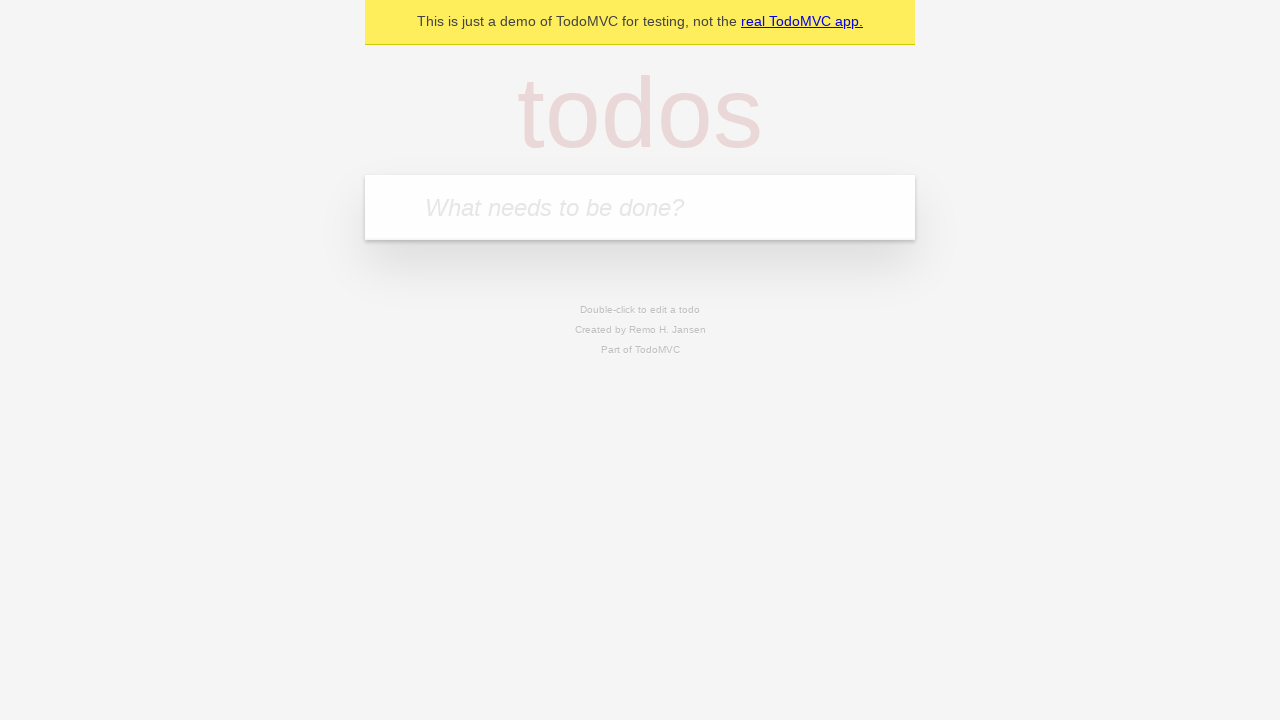

Navigated to TodoMVC demo application
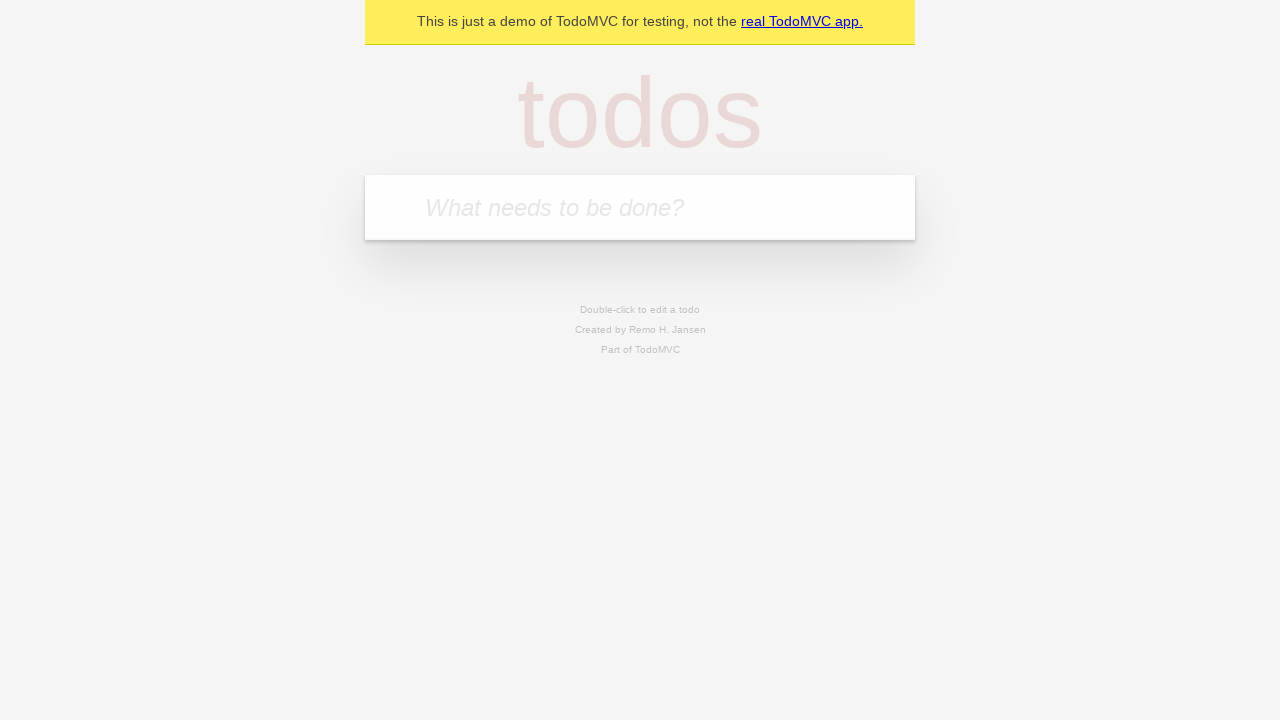

Filled todo input with 'buy some cheese' on internal:attr=[placeholder="What needs to be done?"i]
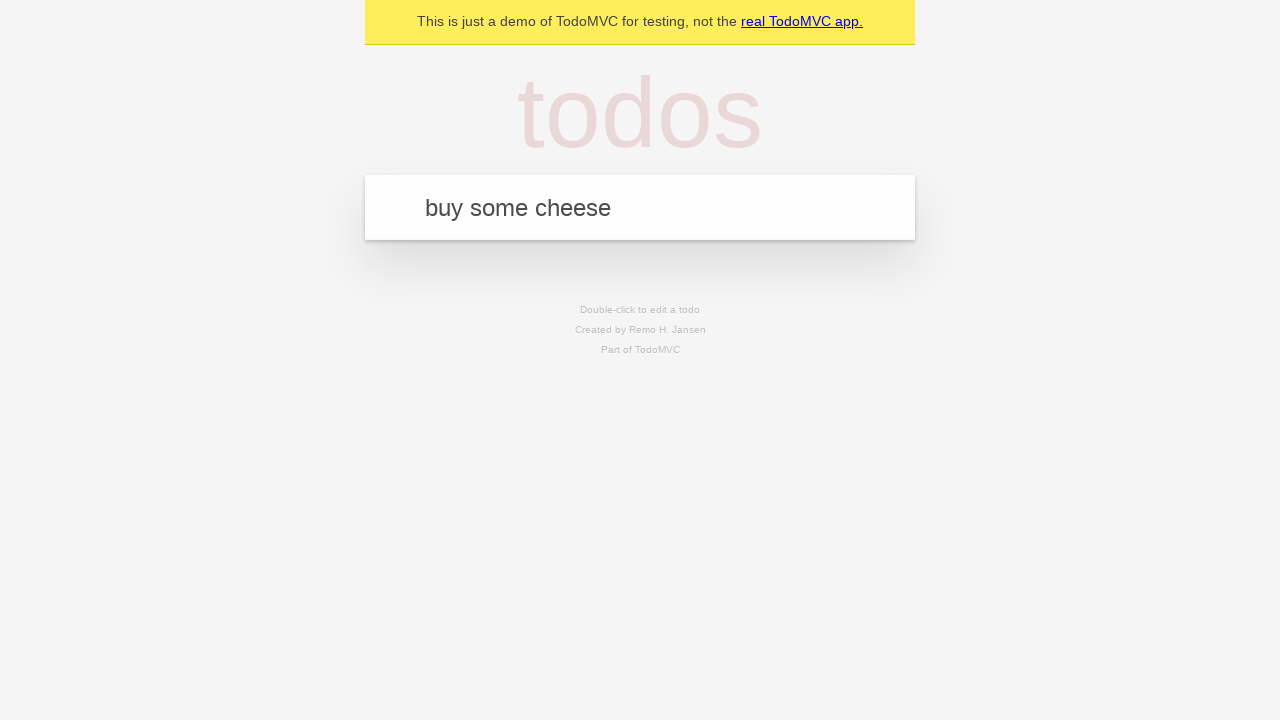

Pressed Enter to add 'buy some cheese' to the list on internal:attr=[placeholder="What needs to be done?"i]
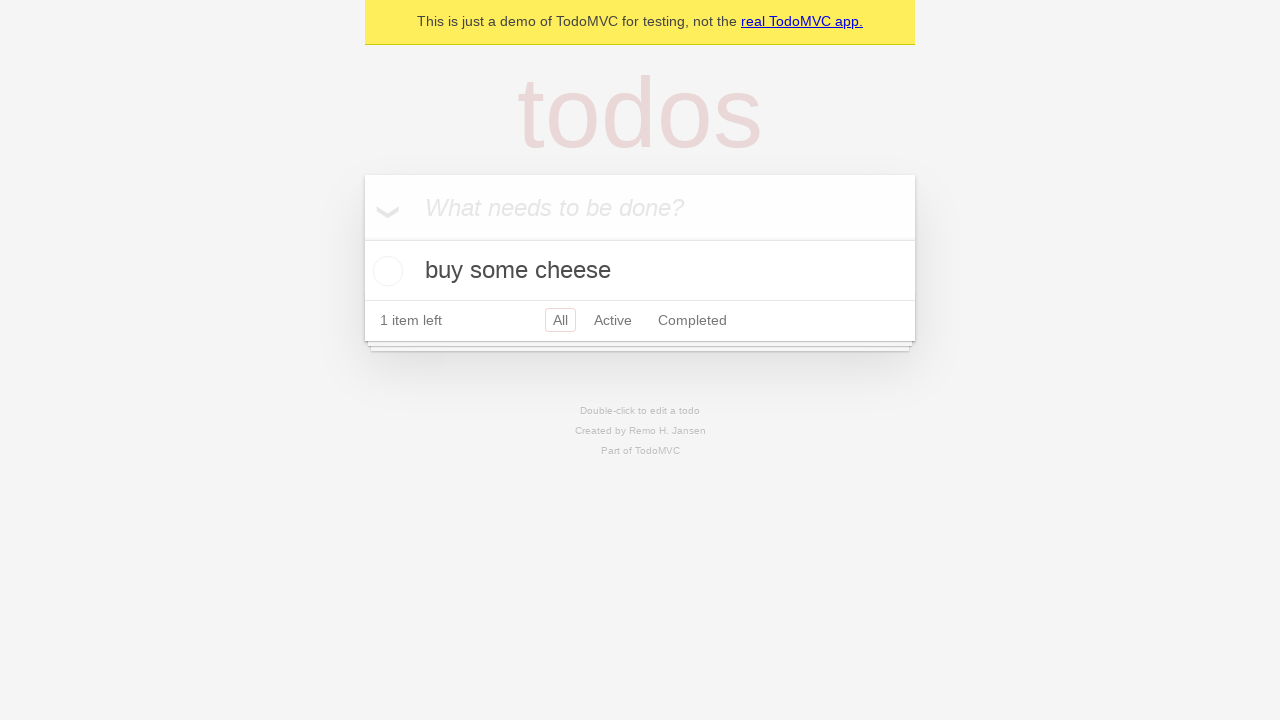

Filled todo input with 'feed the cat' on internal:attr=[placeholder="What needs to be done?"i]
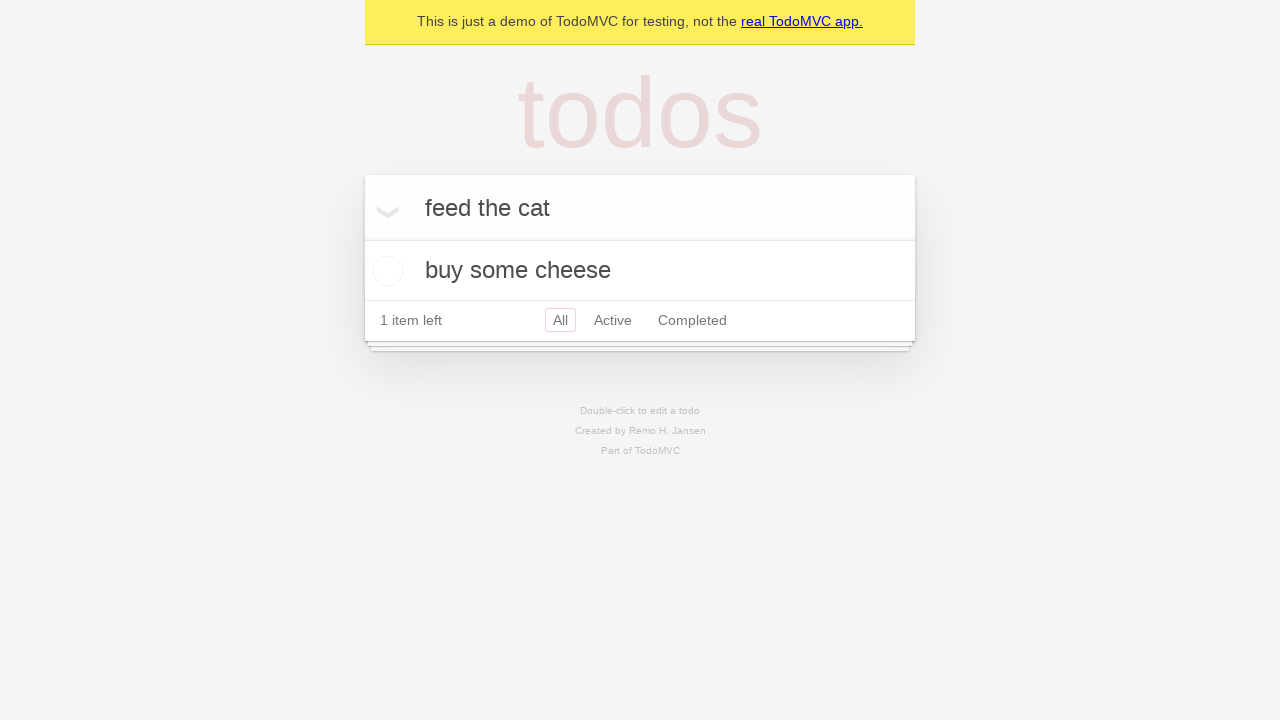

Pressed Enter to add 'feed the cat' to the list on internal:attr=[placeholder="What needs to be done?"i]
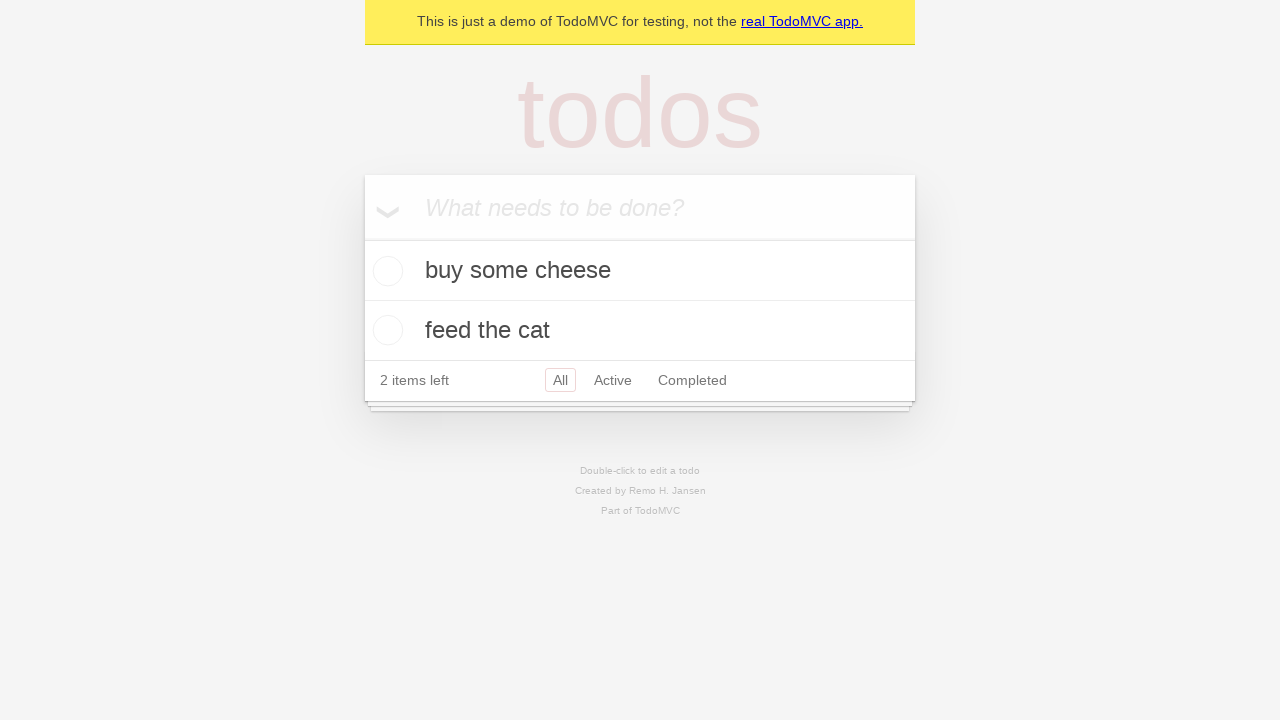

Marked first item 'buy some cheese' as complete by checking its checkbox at (385, 271) on internal:testid=[data-testid="todo-item"s] >> nth=0 >> internal:role=checkbox
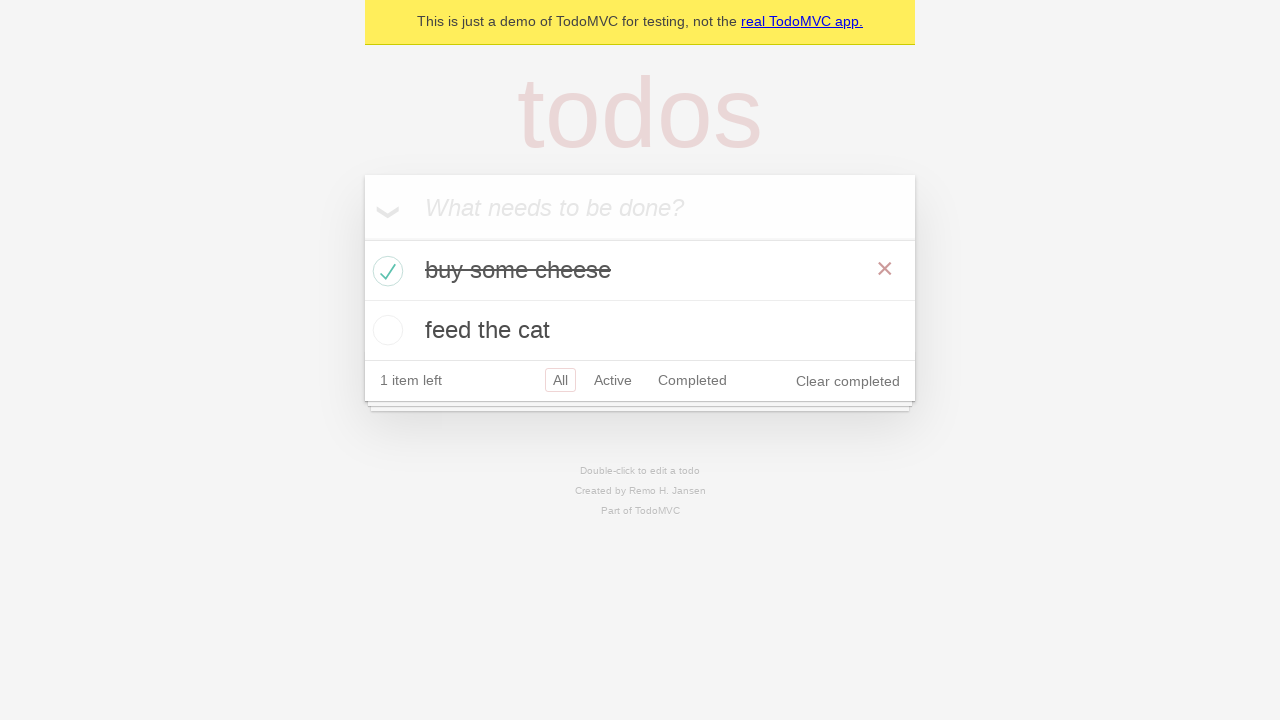

Marked second item 'feed the cat' as complete by checking its checkbox at (385, 330) on internal:testid=[data-testid="todo-item"s] >> nth=1 >> internal:role=checkbox
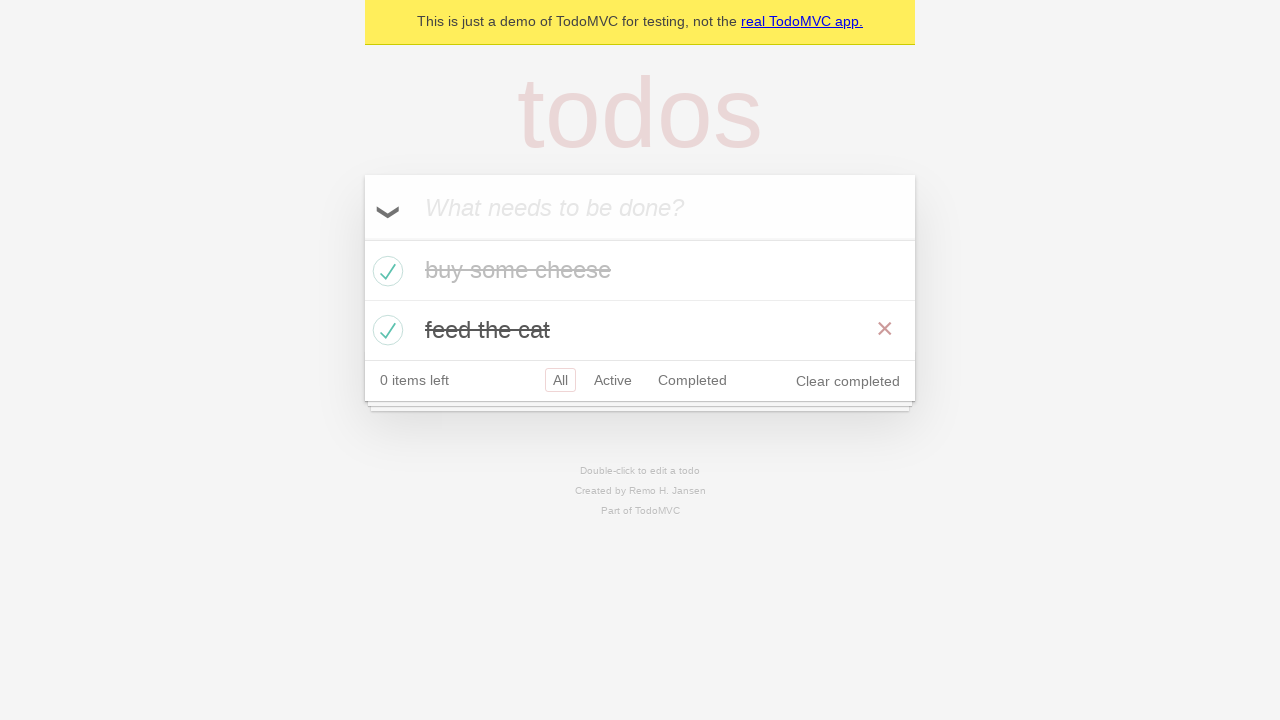

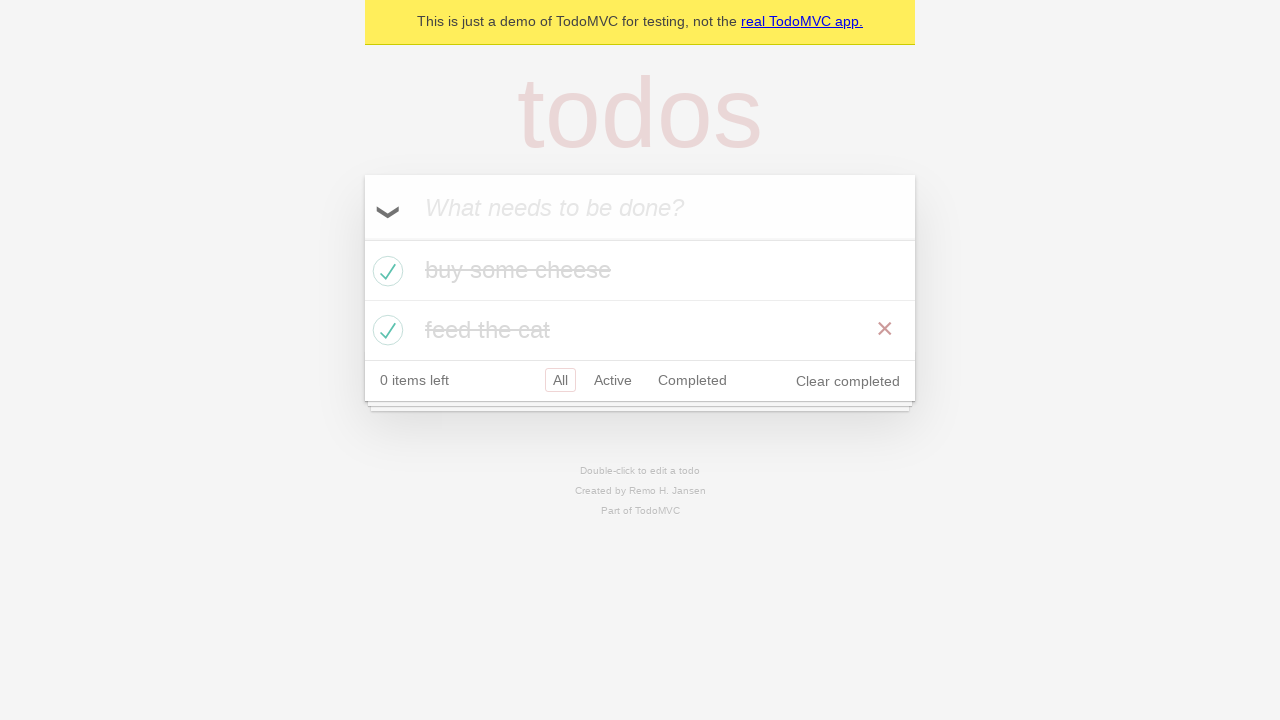